Tests that clicking the Due column header sorts the table data in ascending order by verifying the values are properly sorted

Starting URL: https://the-internet.herokuapp.com/tables

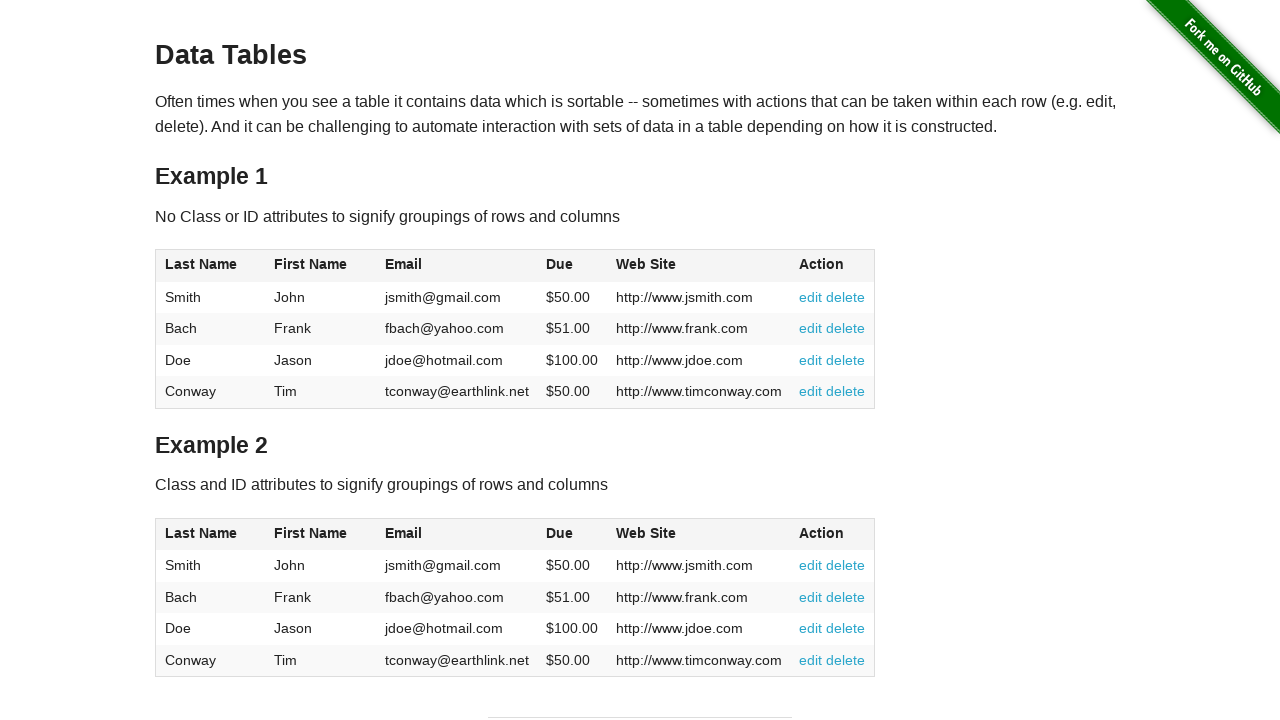

Clicked the Due column header to sort ascending at (572, 266) on #table1 thead tr th:nth-of-type(4)
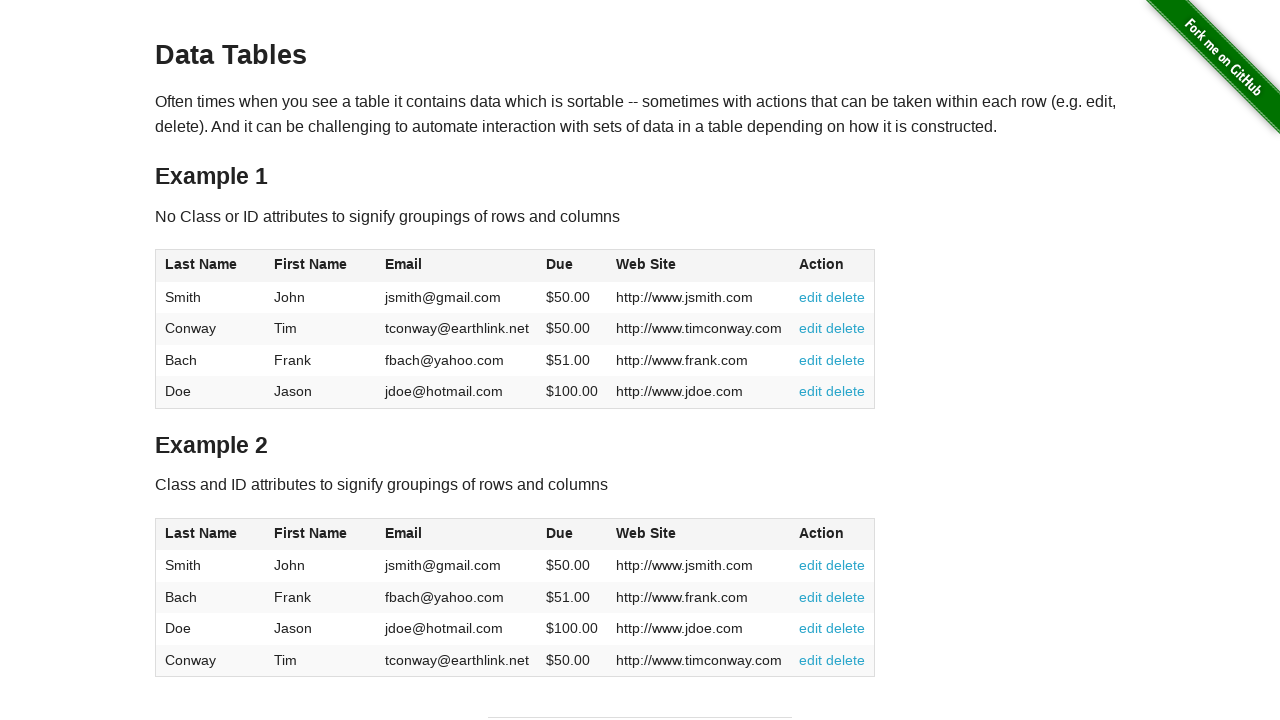

Waited for table to be ready and verified Due column cells are present
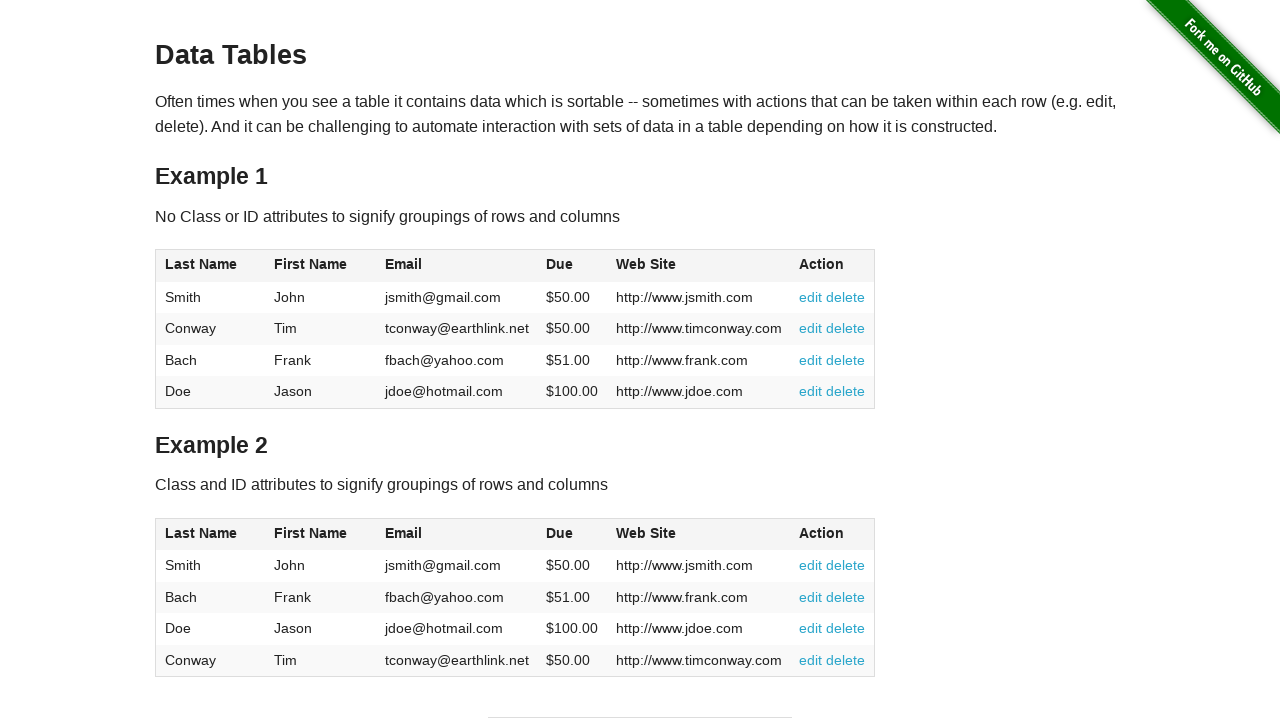

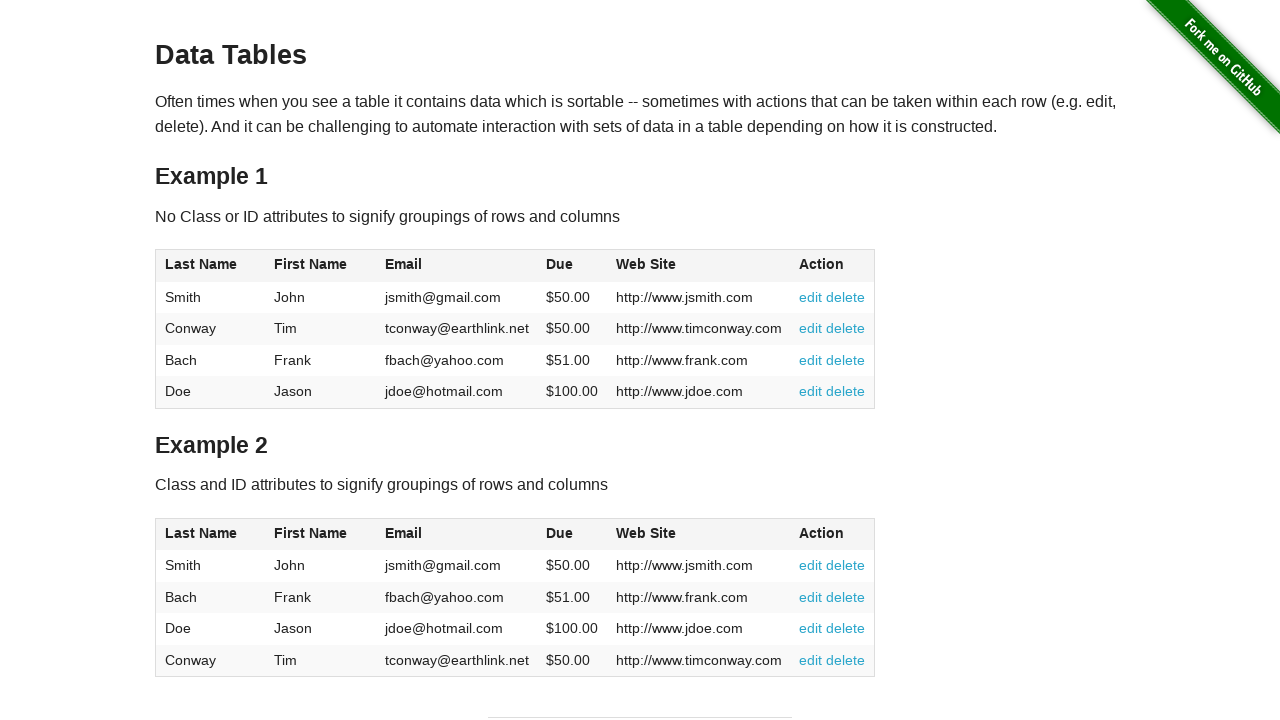